Tests alert handling functionality by triggering an alert popup and dismissing it

Starting URL: https://demo.automationtesting.in/Alerts.html

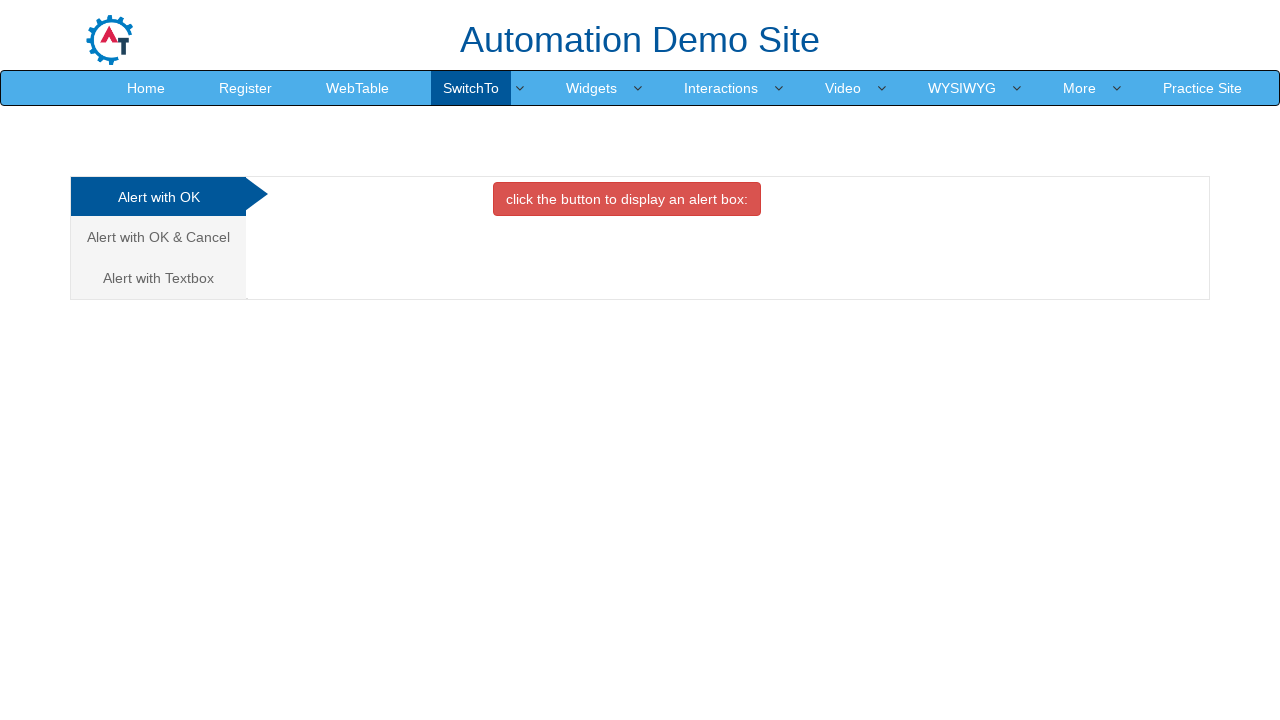

Clicked the danger button to trigger alert at (627, 199) on xpath=//button[contains(@class,'btn btn-danger')]
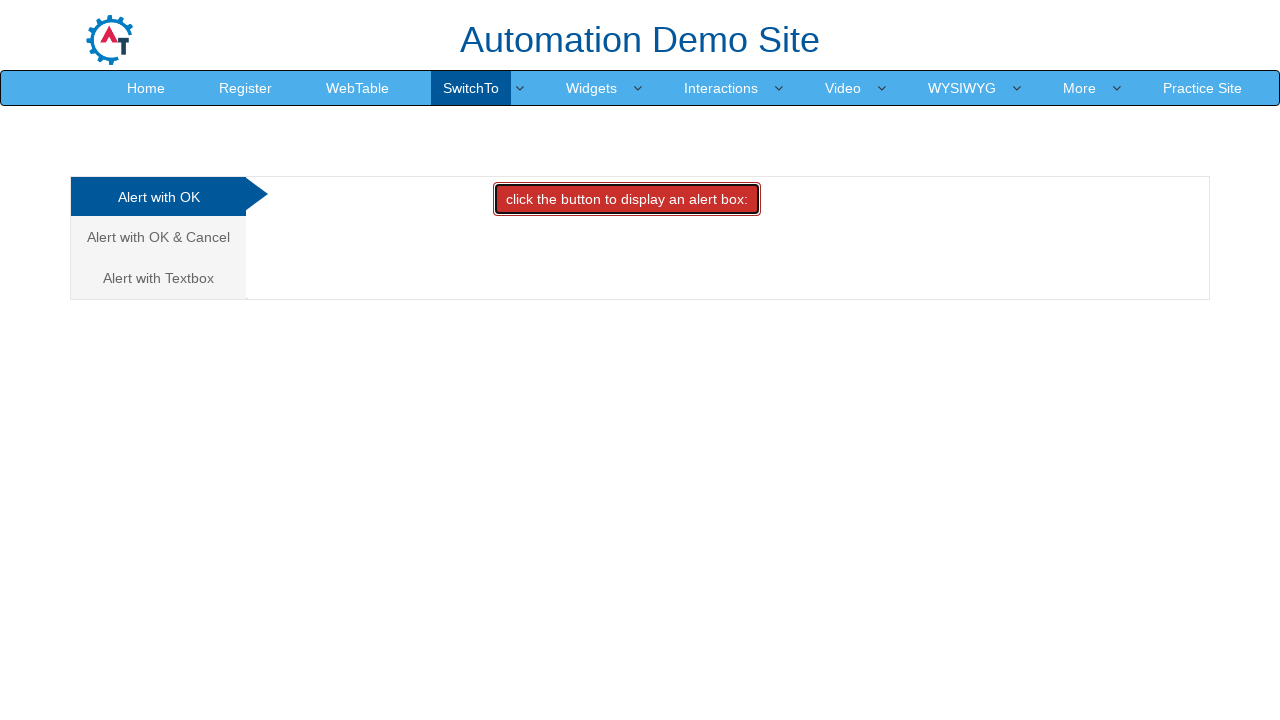

Set up dialog handler to dismiss alerts
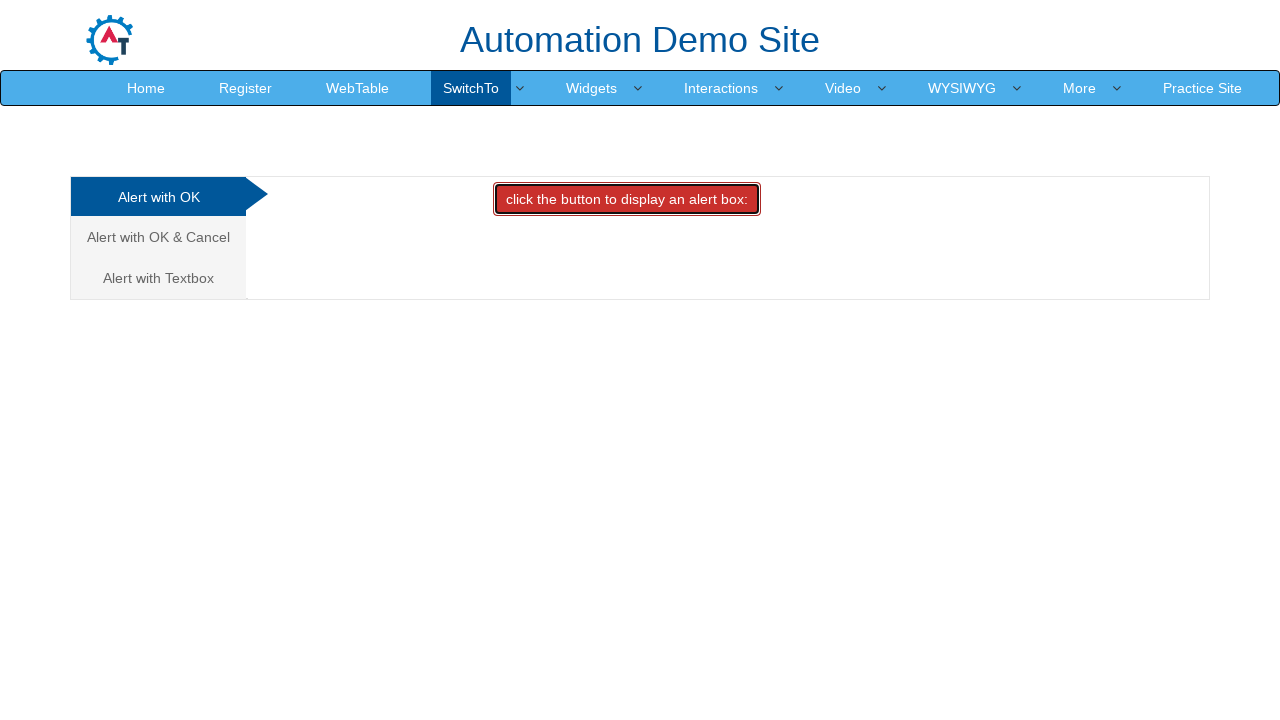

Clicked the danger button again to trigger alert with handler active at (627, 199) on xpath=//button[contains(@class,'btn btn-danger')]
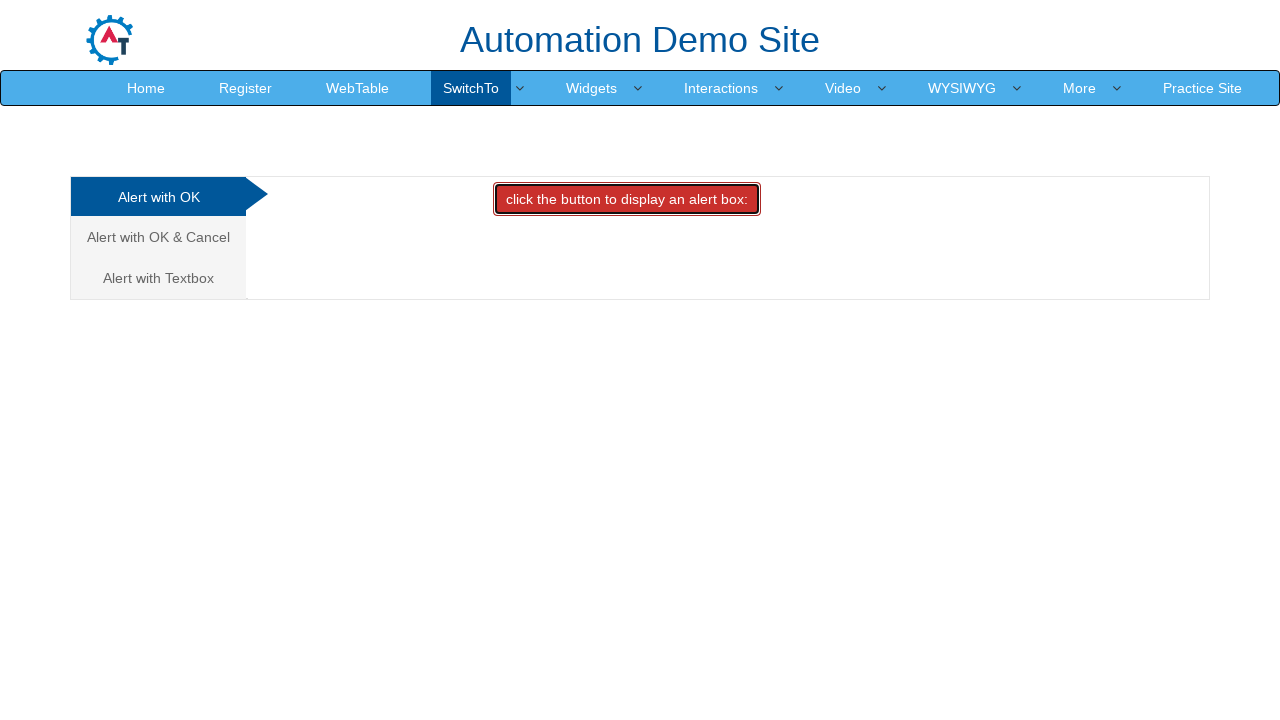

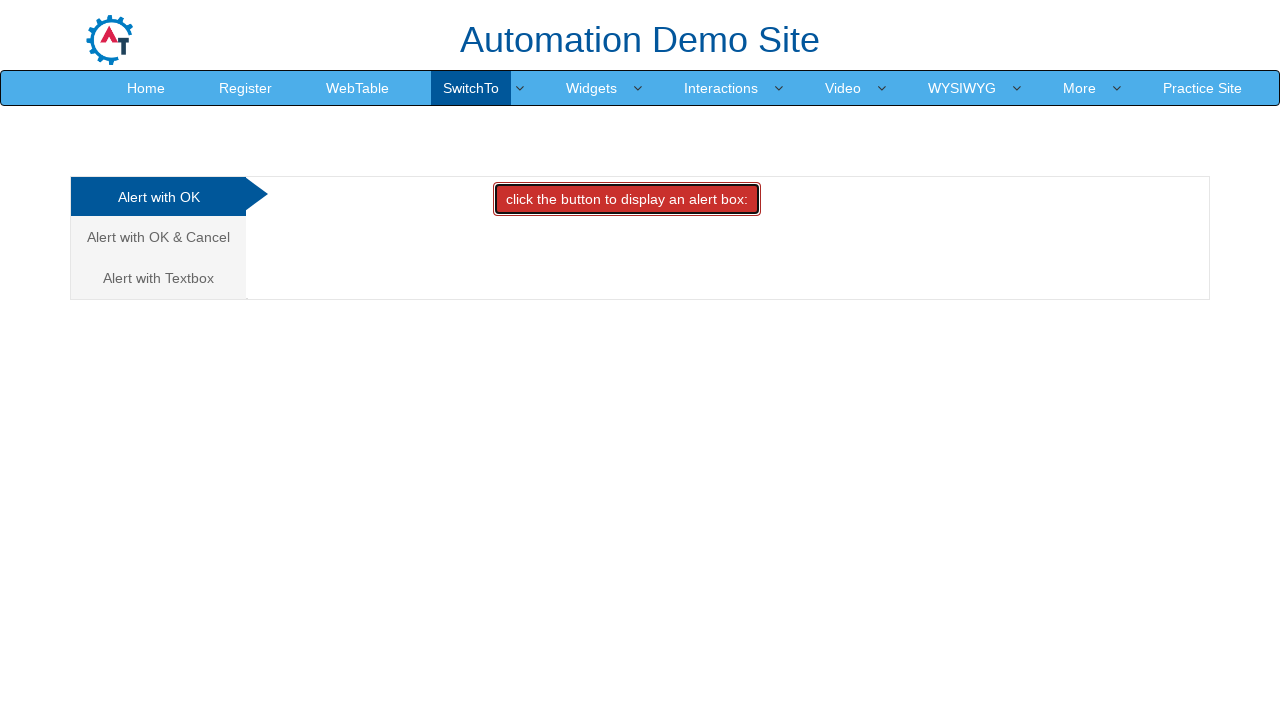